Automates interaction with a web page by repeatedly pressing Enter and typing text in a loop pattern

Starting URL: https://maxnest0x0.github.io/rysteria

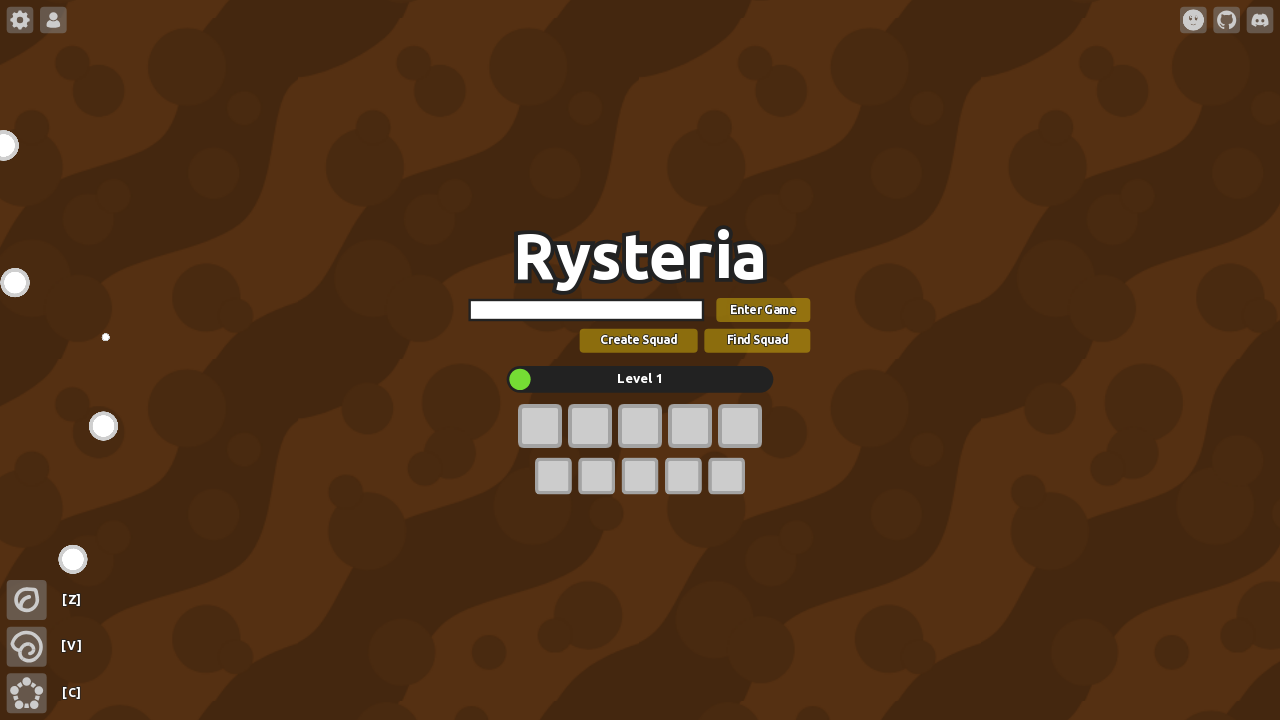

Pressed Enter key on body element on body
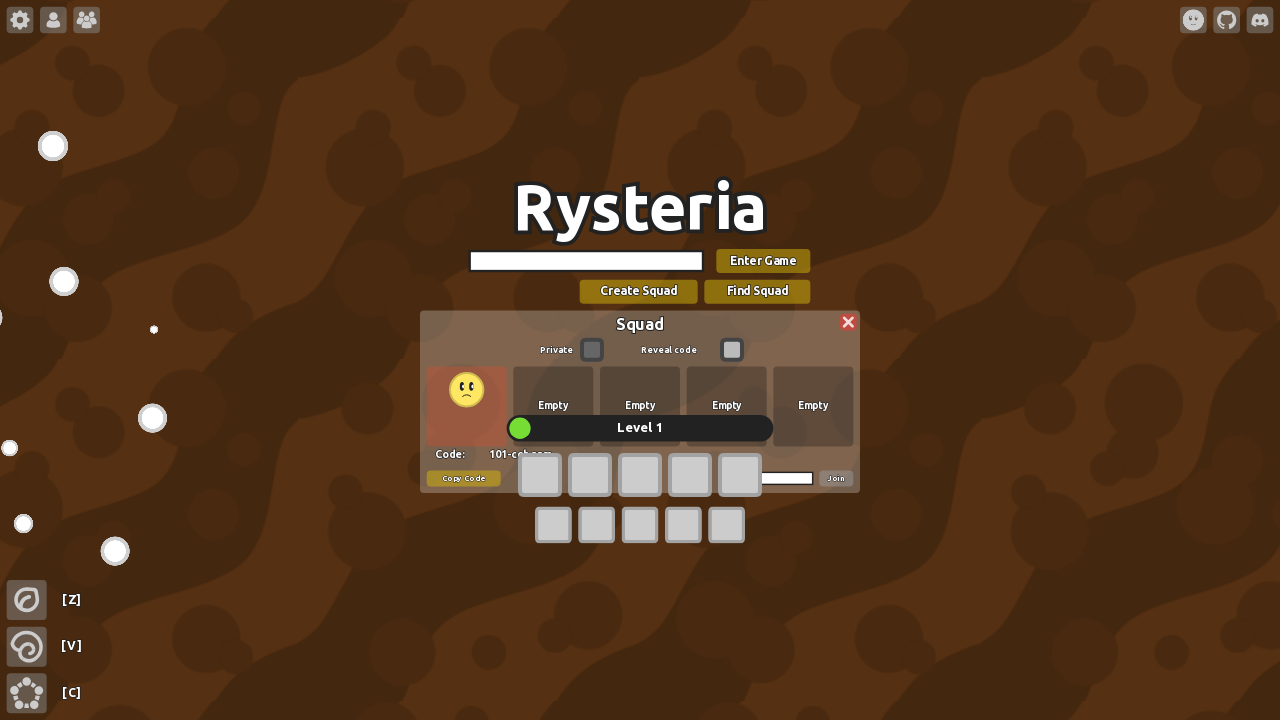

Waited 1 second
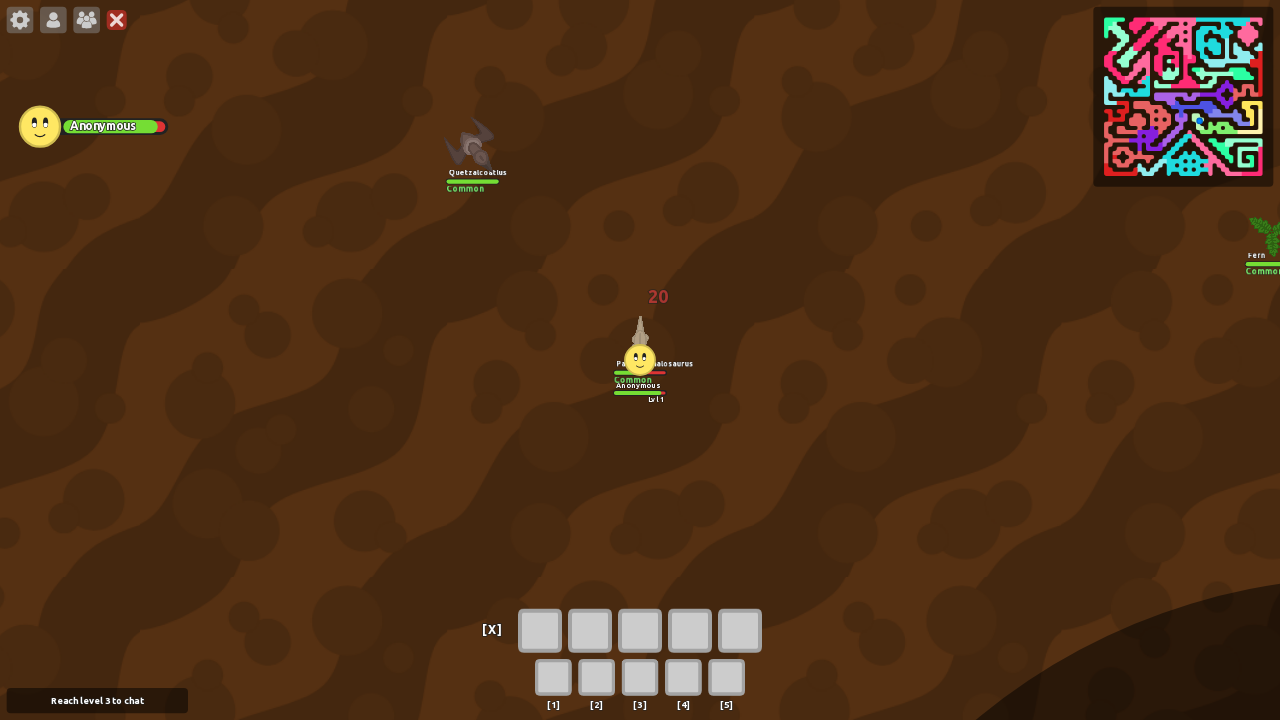

Pressed Enter key on body element again on body
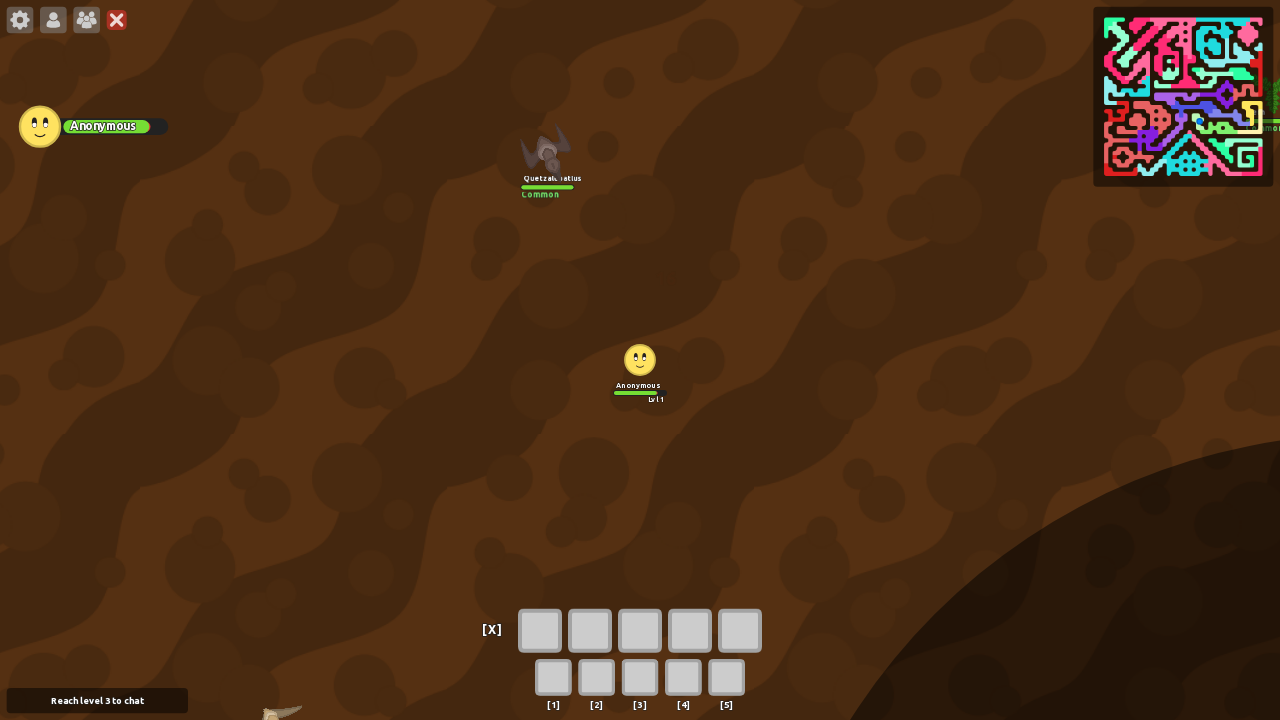

Waited 1 second
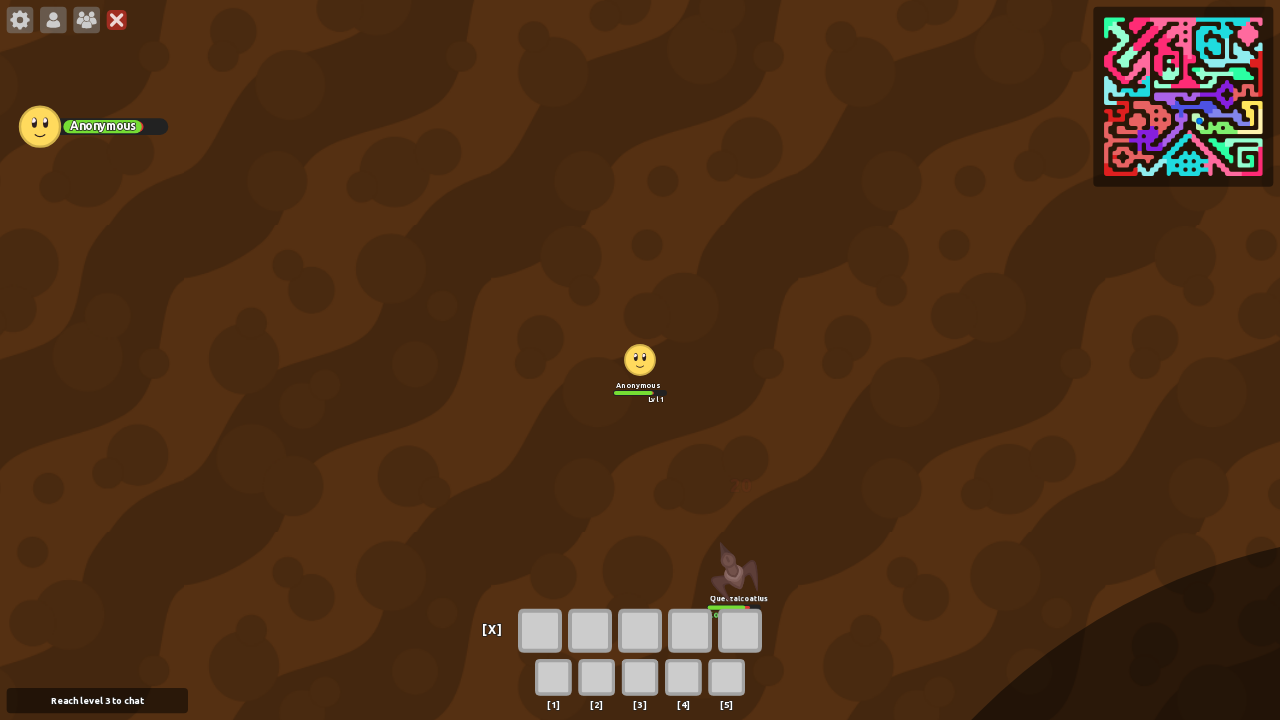

Typed 'text' into body element on body
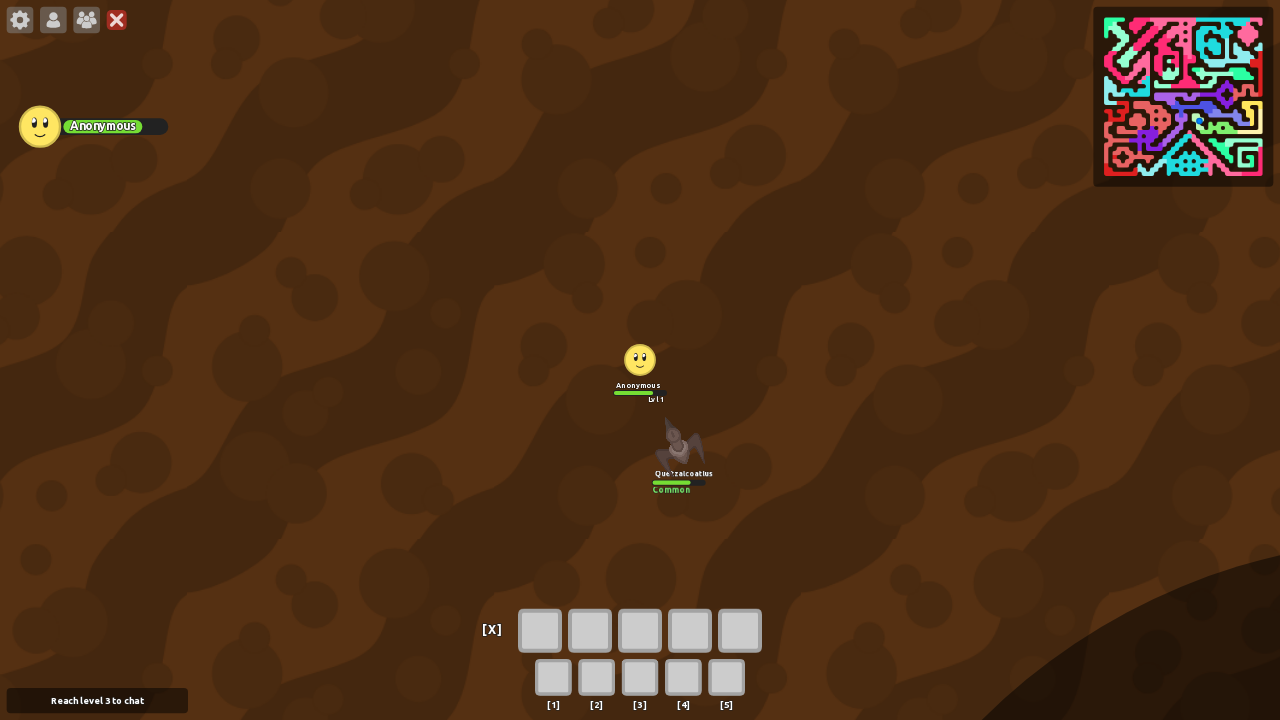

Waited 1 second
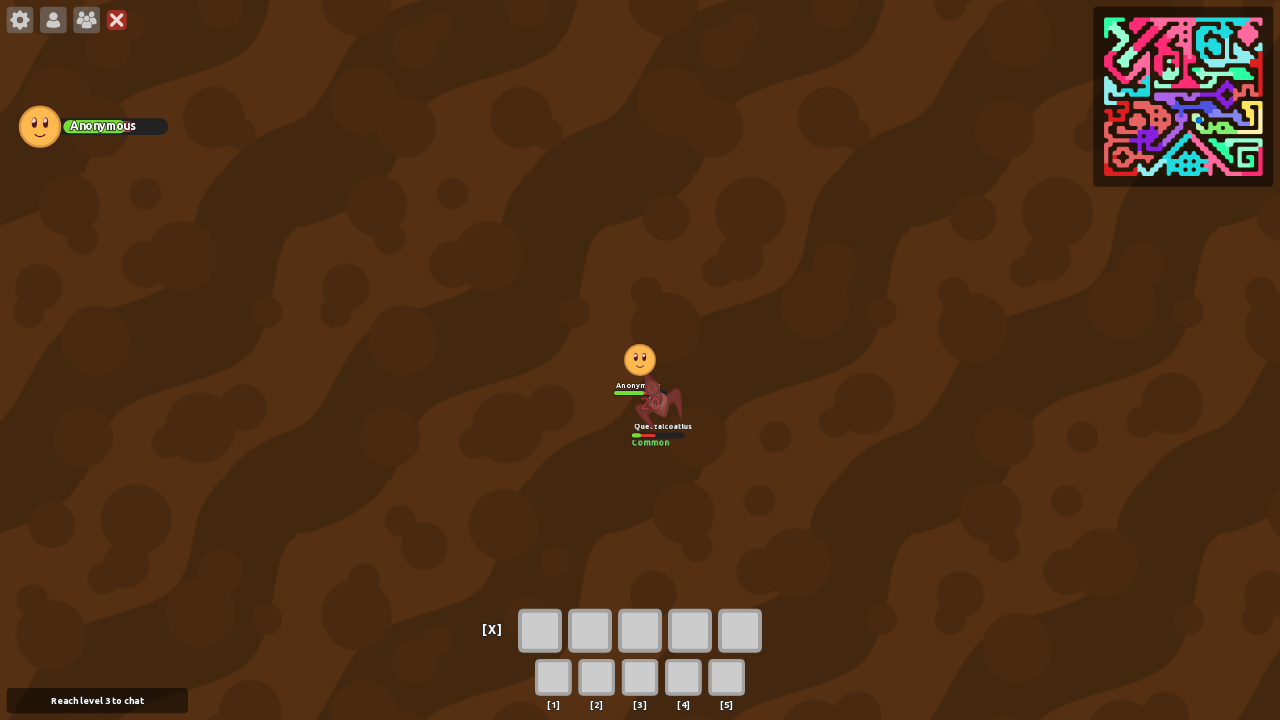

Pressed Enter key on body element after typing text on body
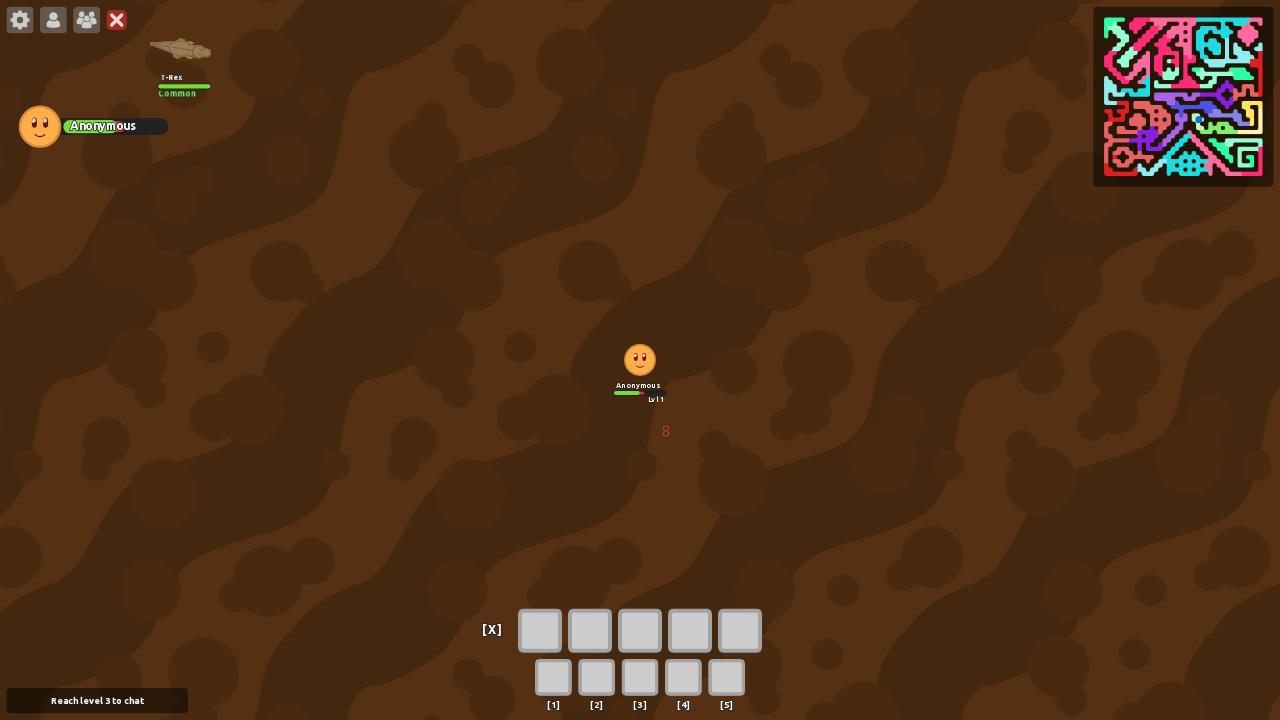

Waited 1 second
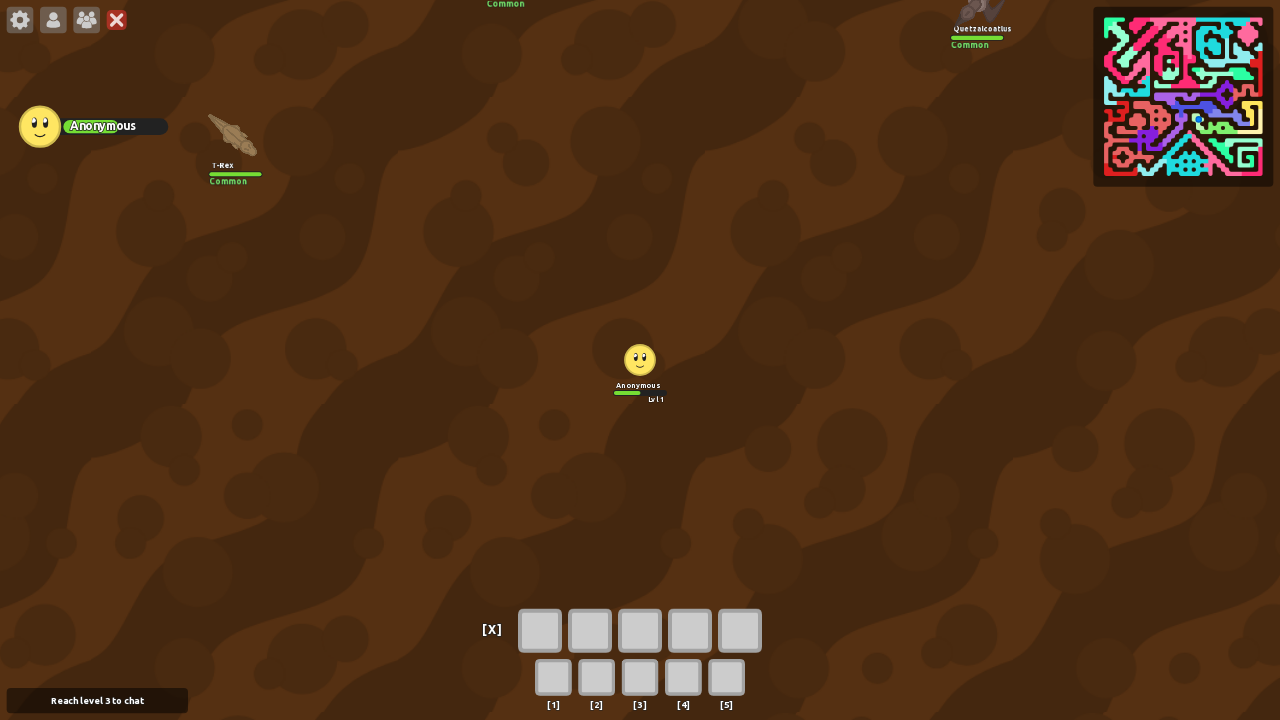

Pressed Enter key on body element on body
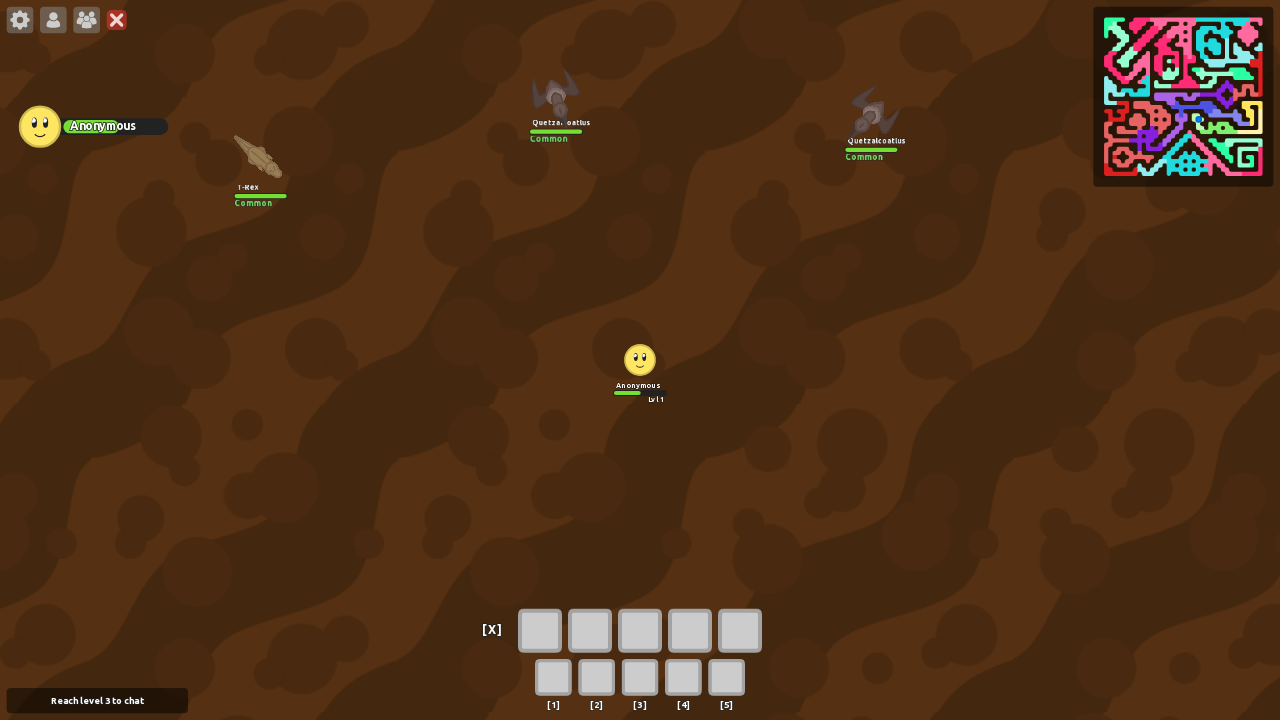

Waited 1 second
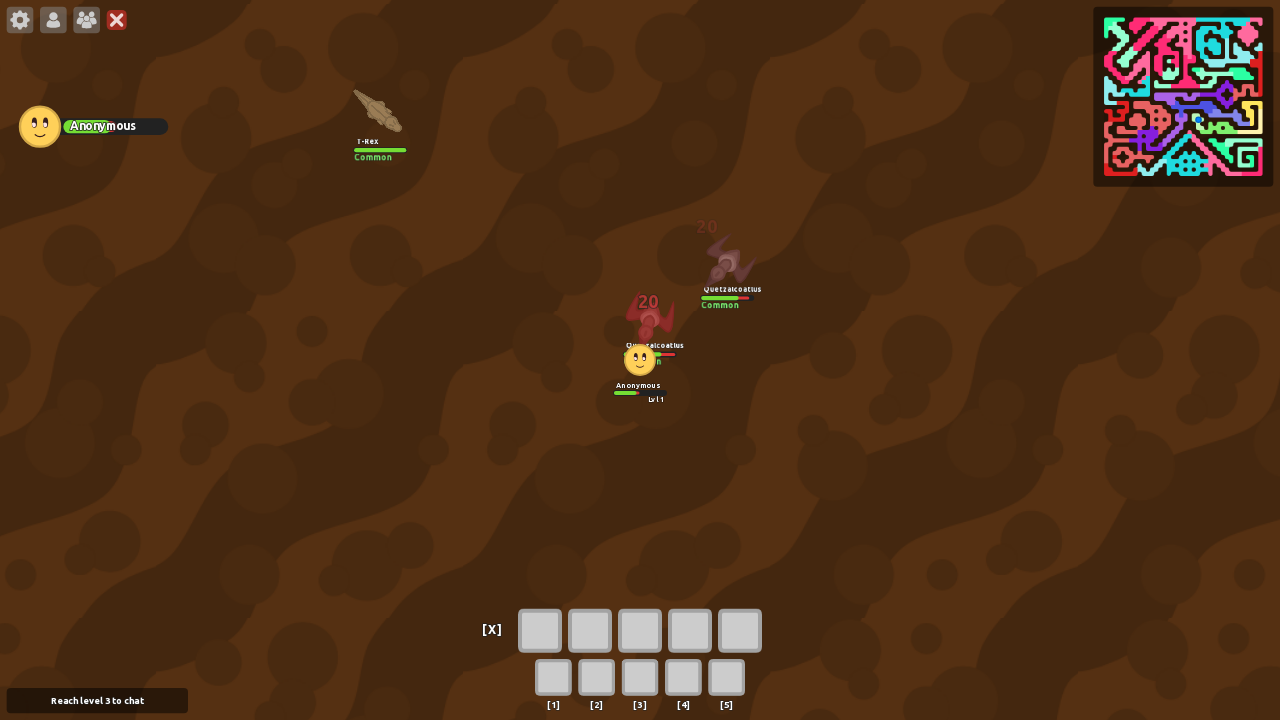

Pressed Enter key on body element again on body
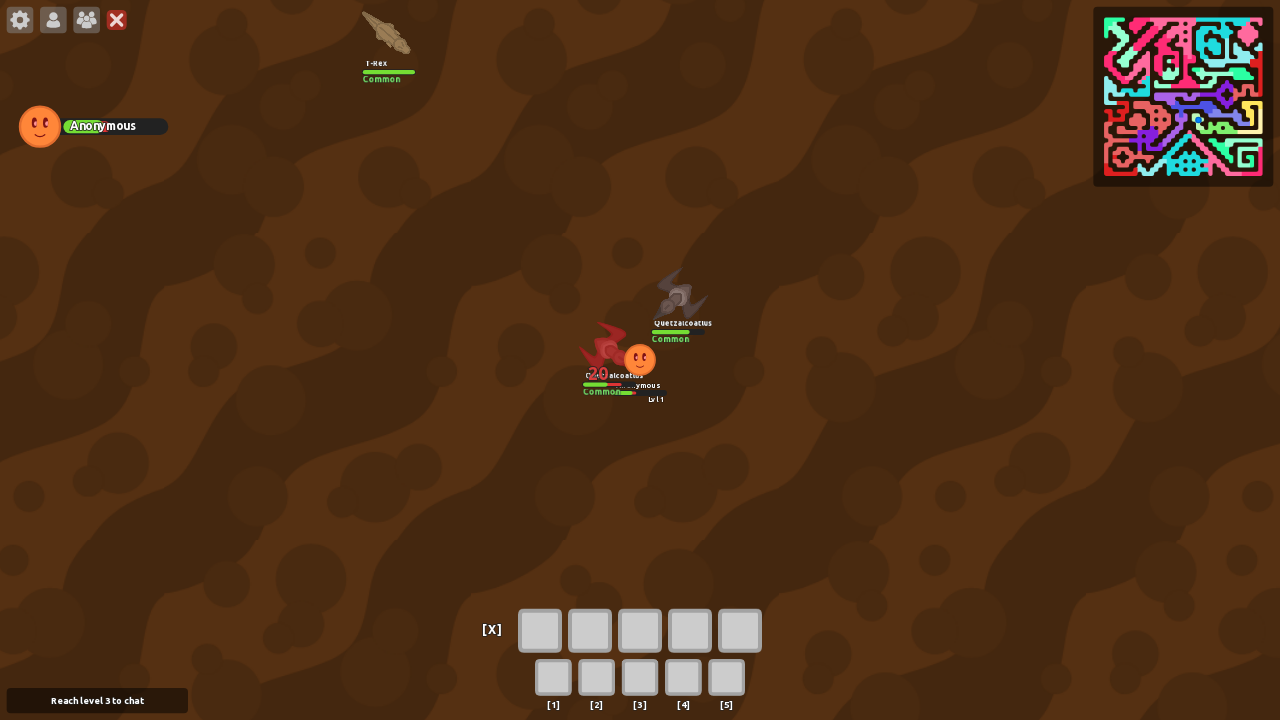

Waited 1 second
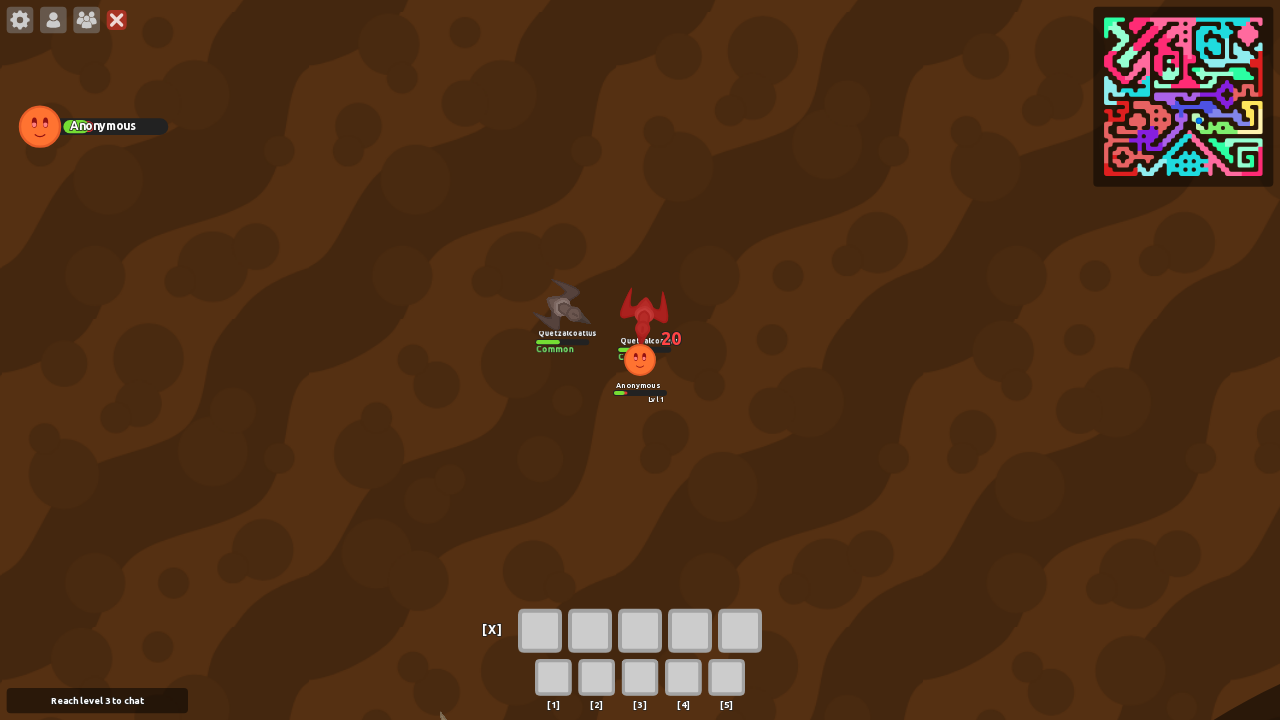

Typed 'text' into body element on body
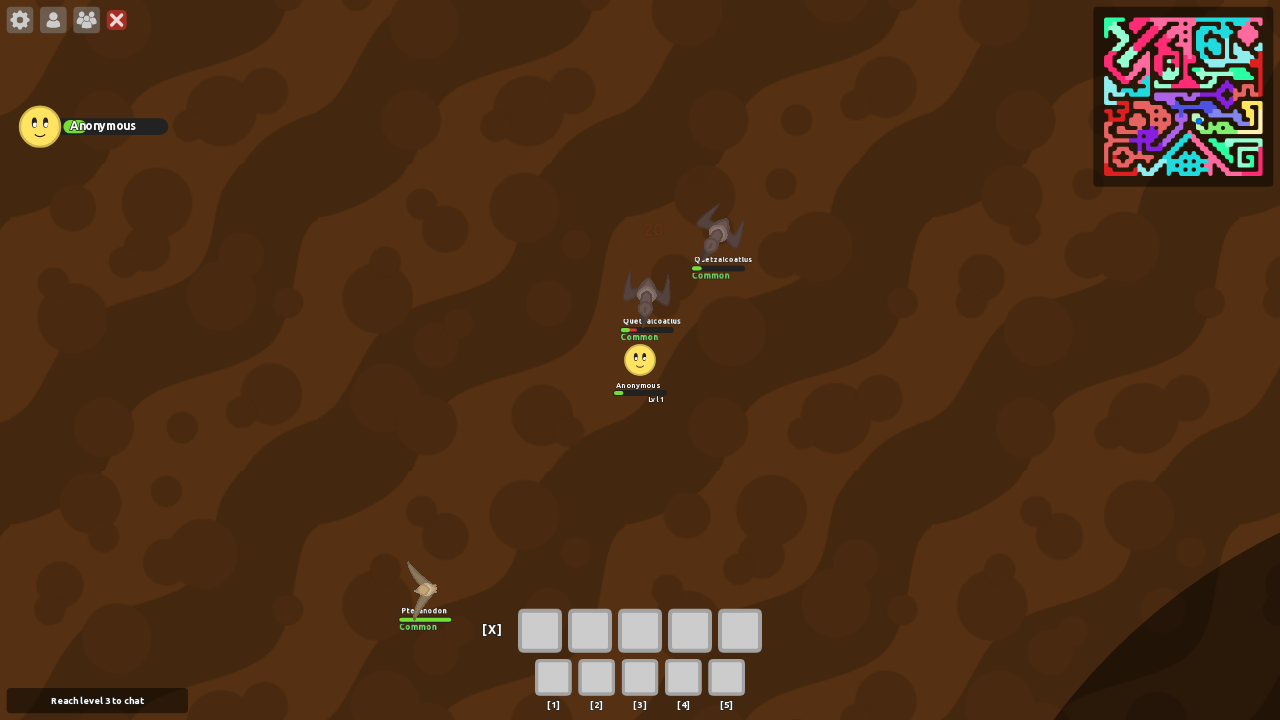

Waited 1 second
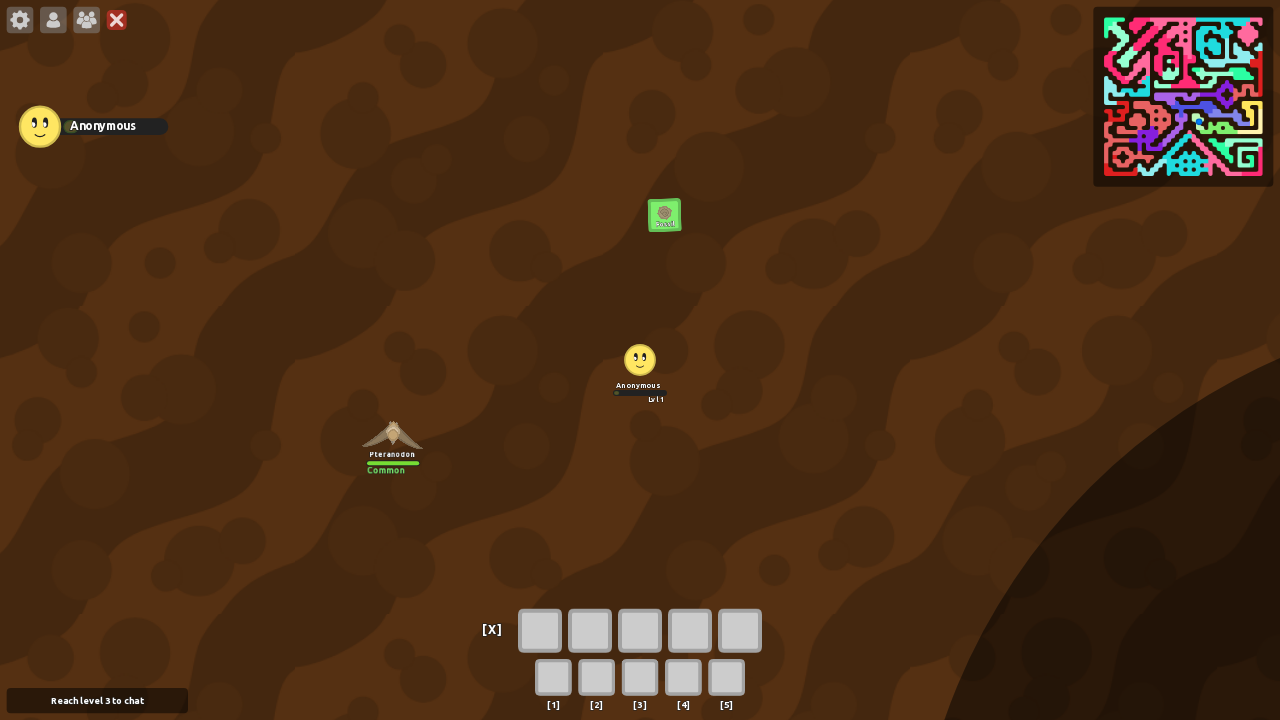

Pressed Enter key on body element after typing text on body
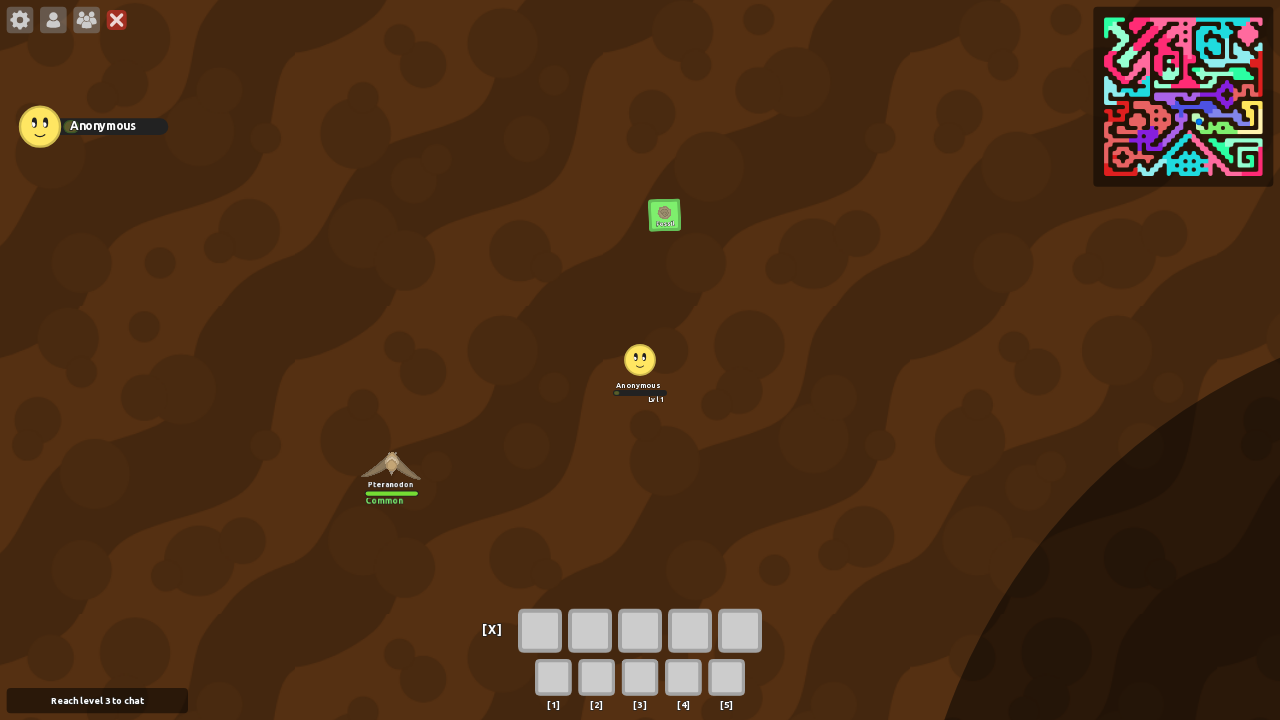

Waited 1 second
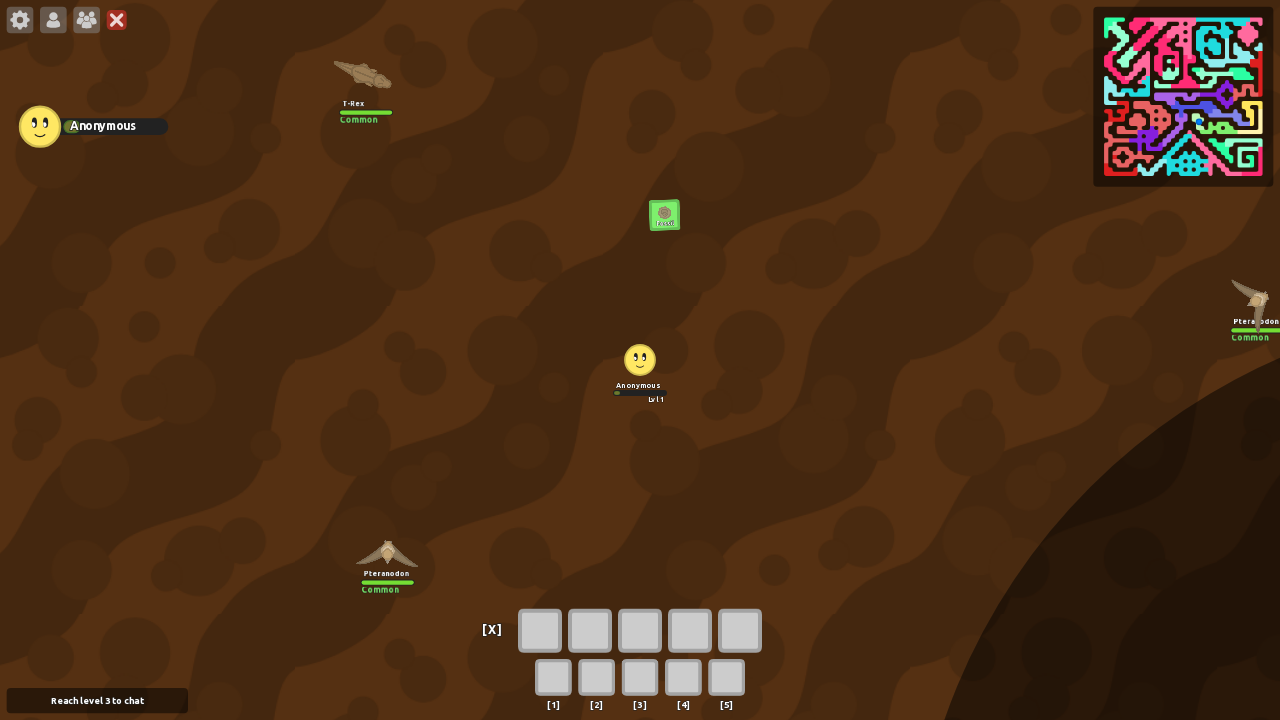

Pressed Enter key on body element on body
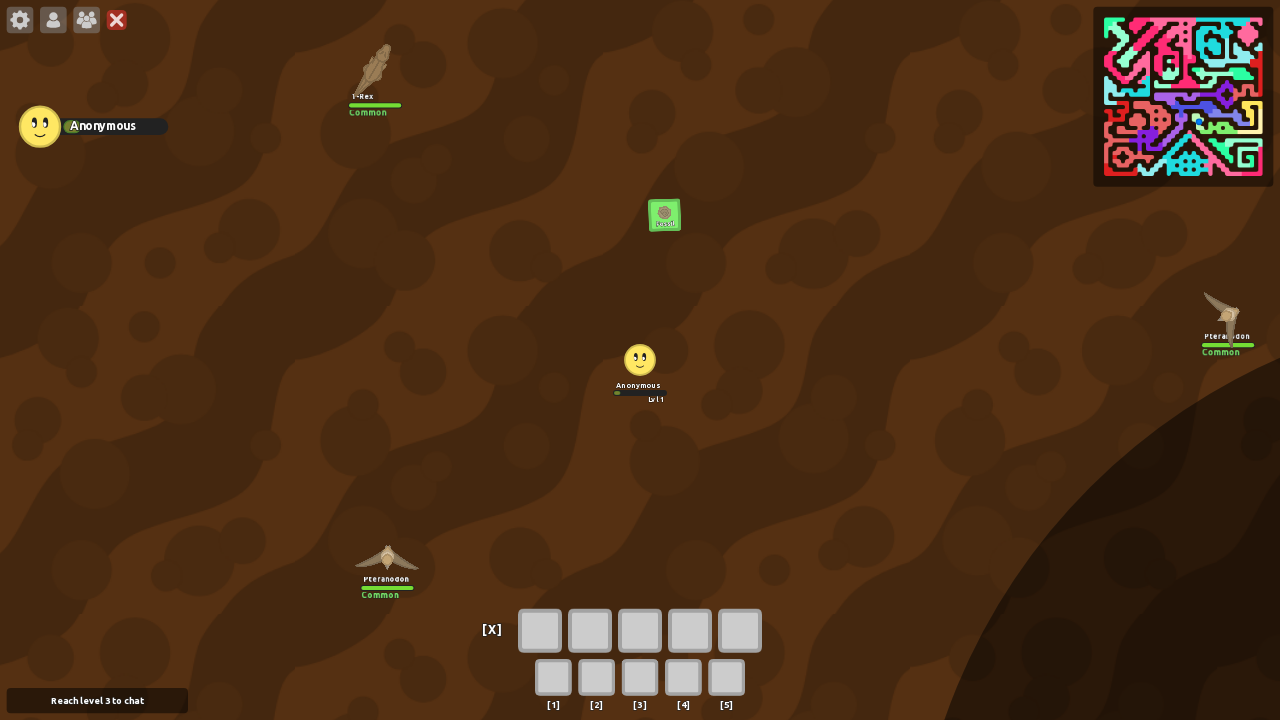

Waited 1 second
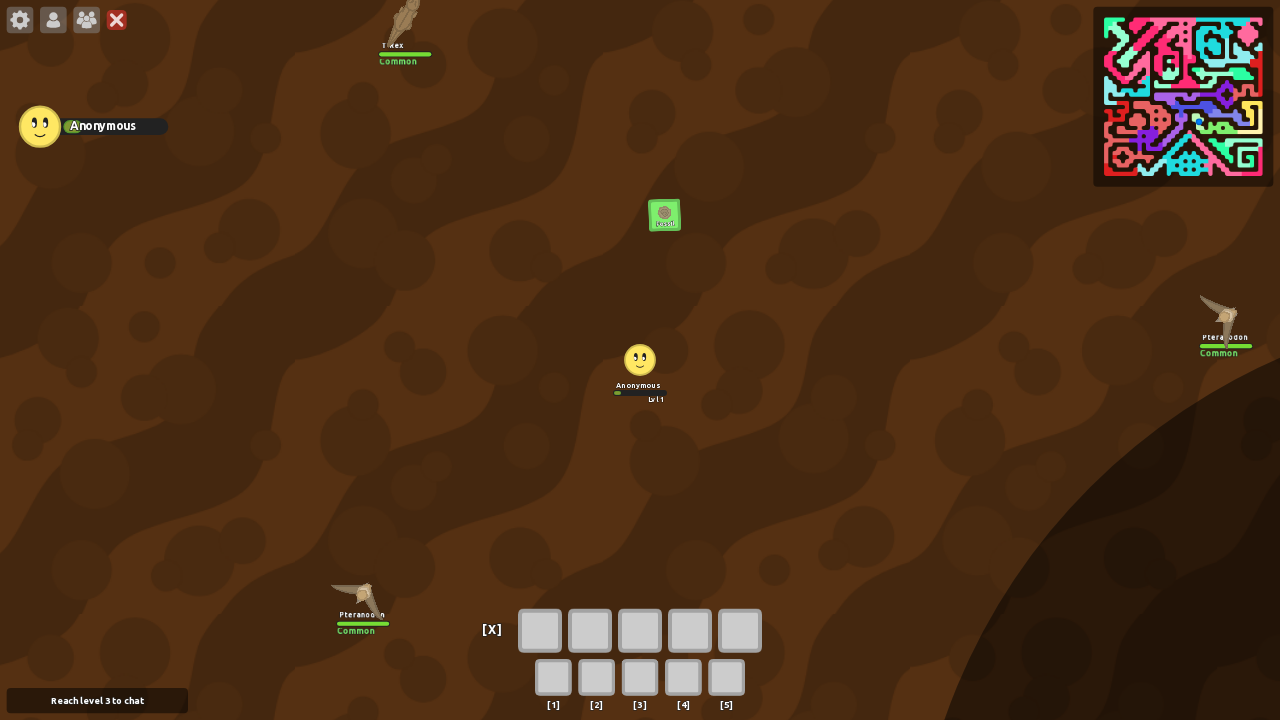

Pressed Enter key on body element again on body
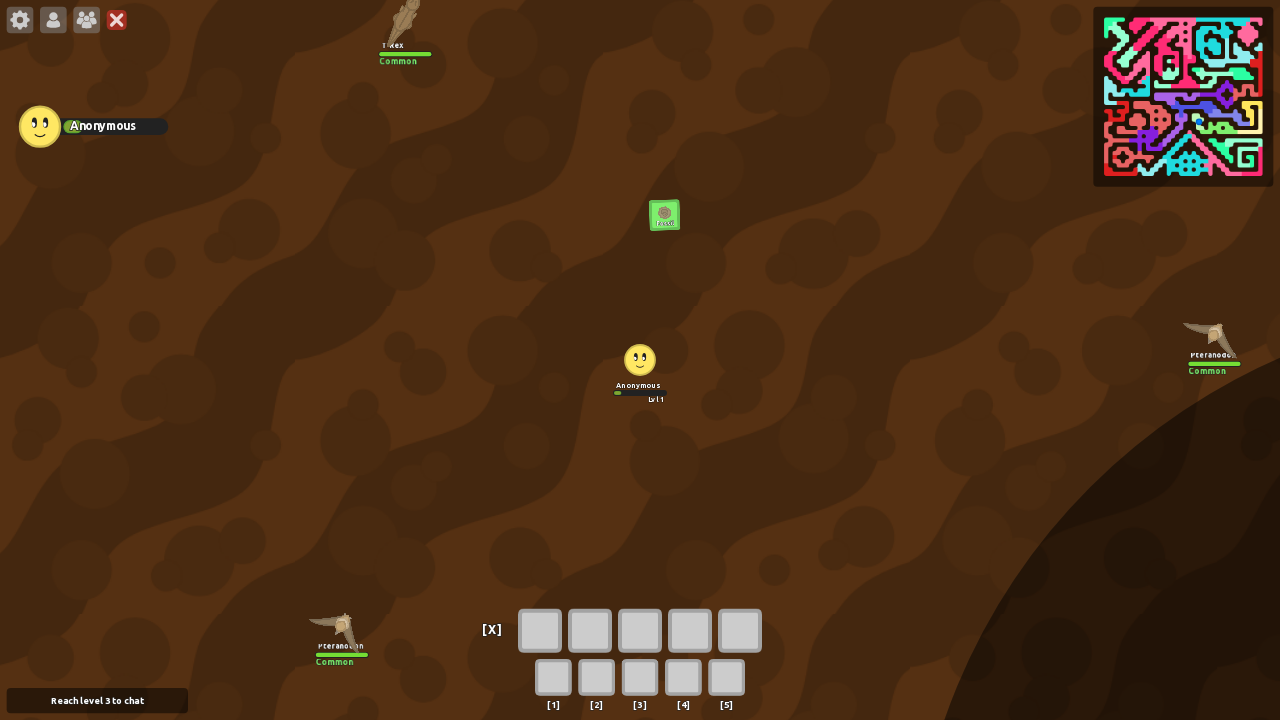

Waited 1 second
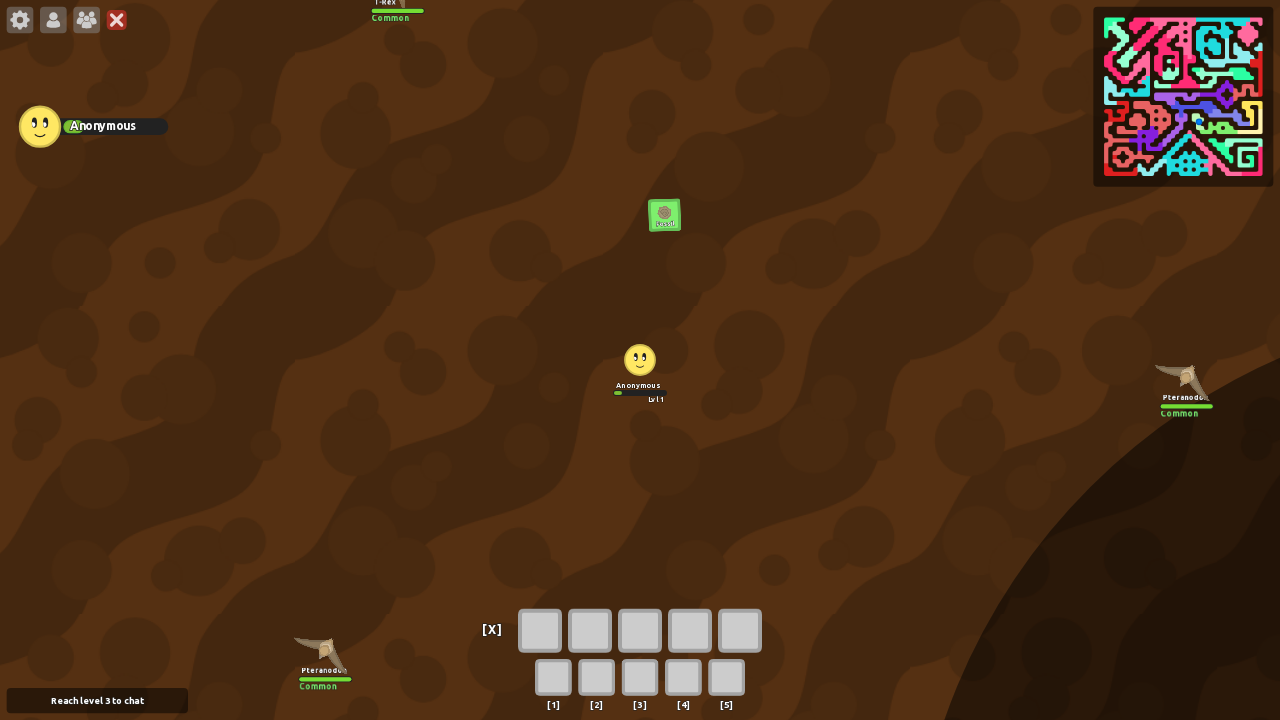

Typed 'text' into body element on body
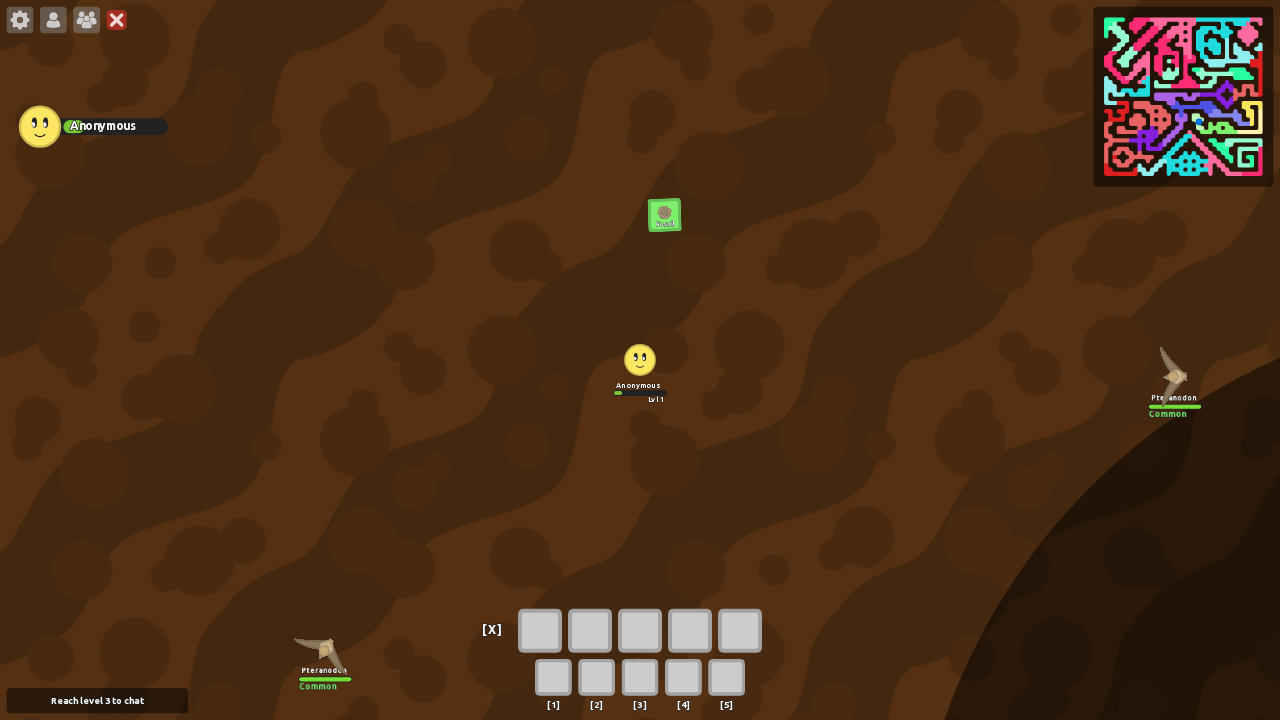

Waited 1 second
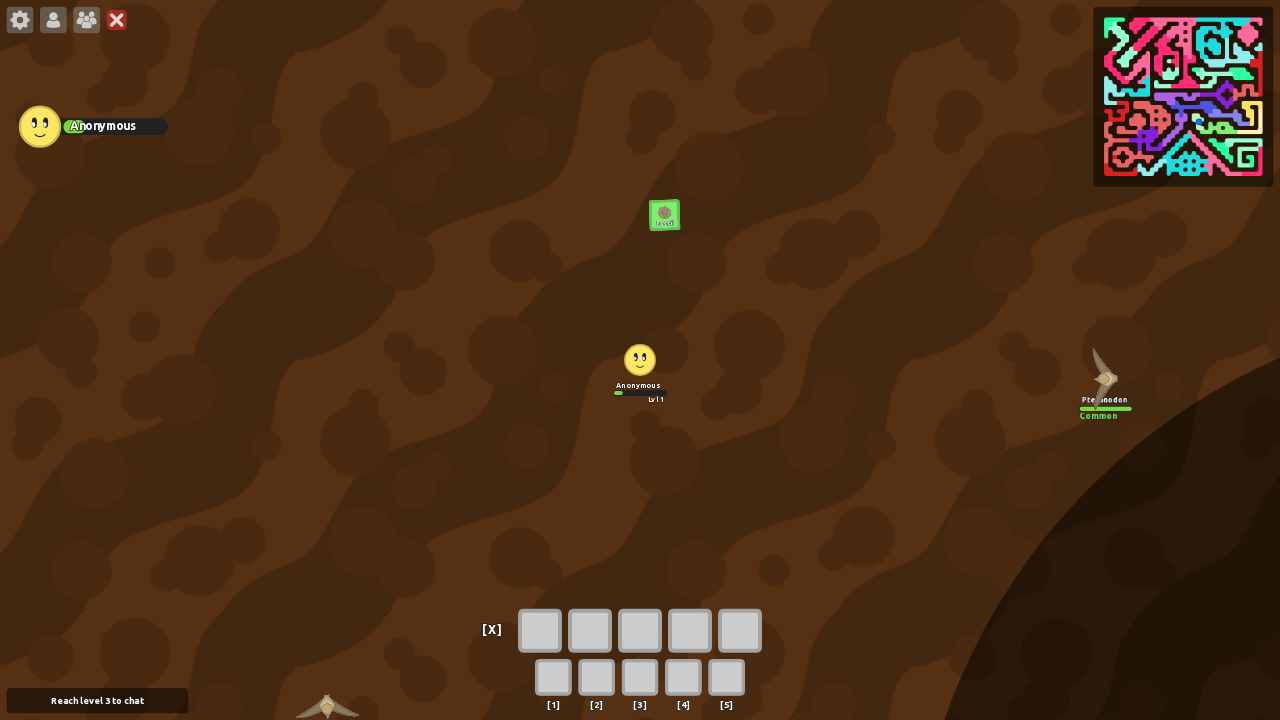

Pressed Enter key on body element after typing text on body
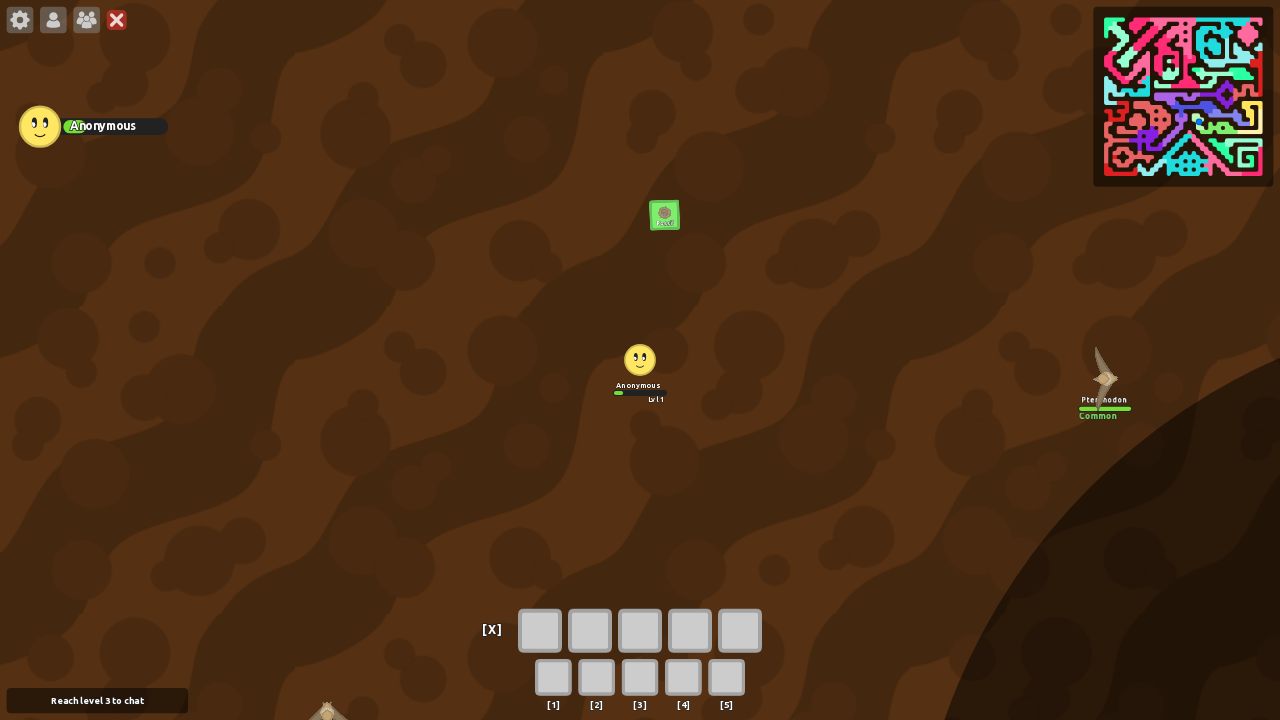

Waited 1 second
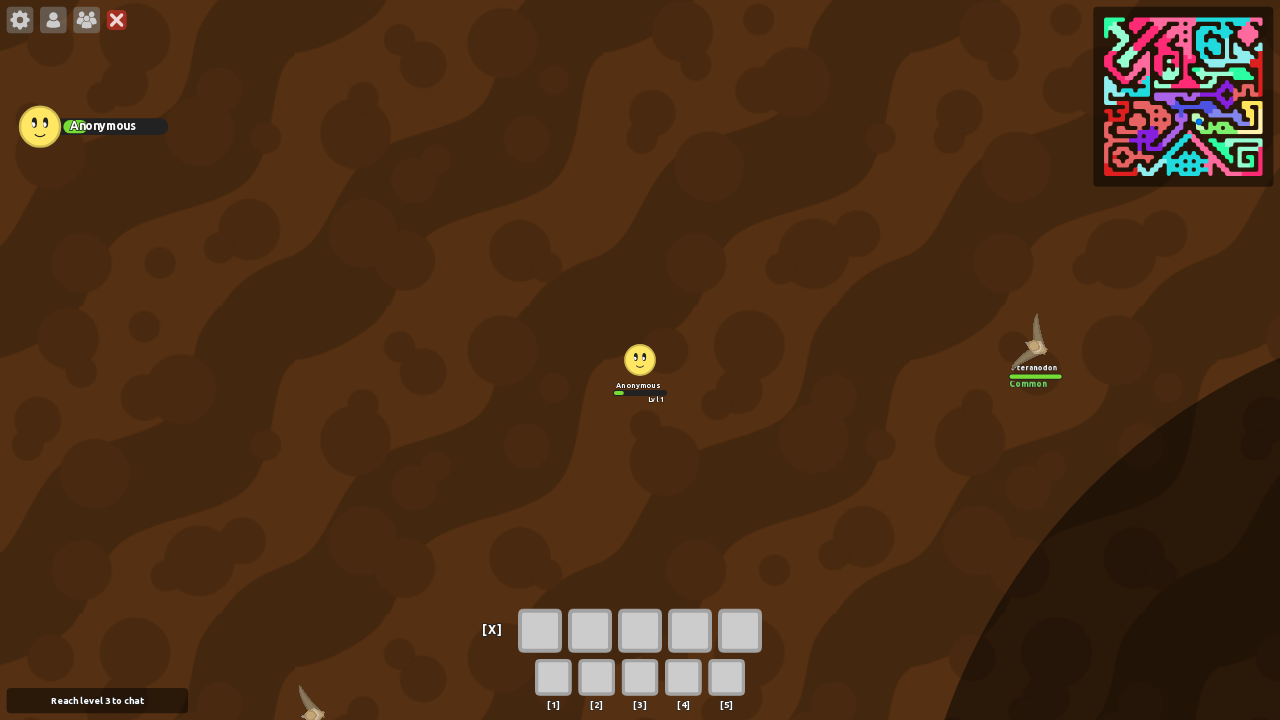

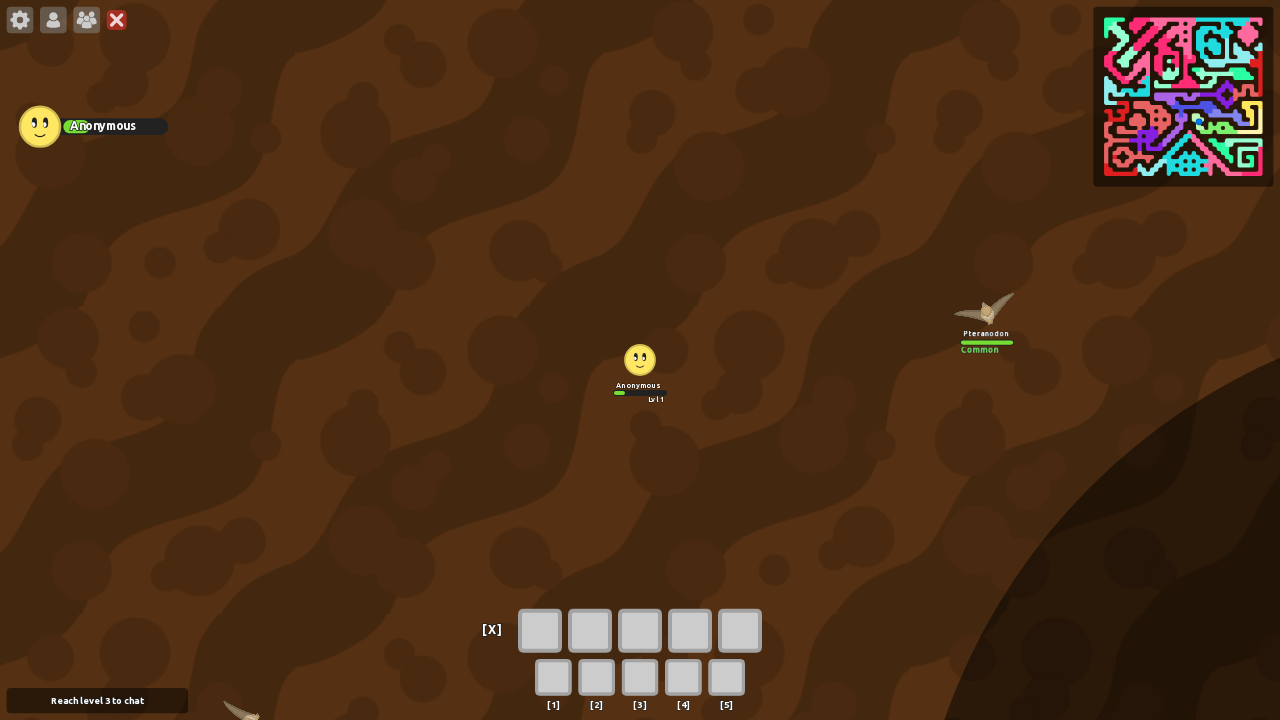